Tests dynamic loading by navigating to example 2, starting the loading process, and waiting for completion

Starting URL: https://the-internet.herokuapp.com/

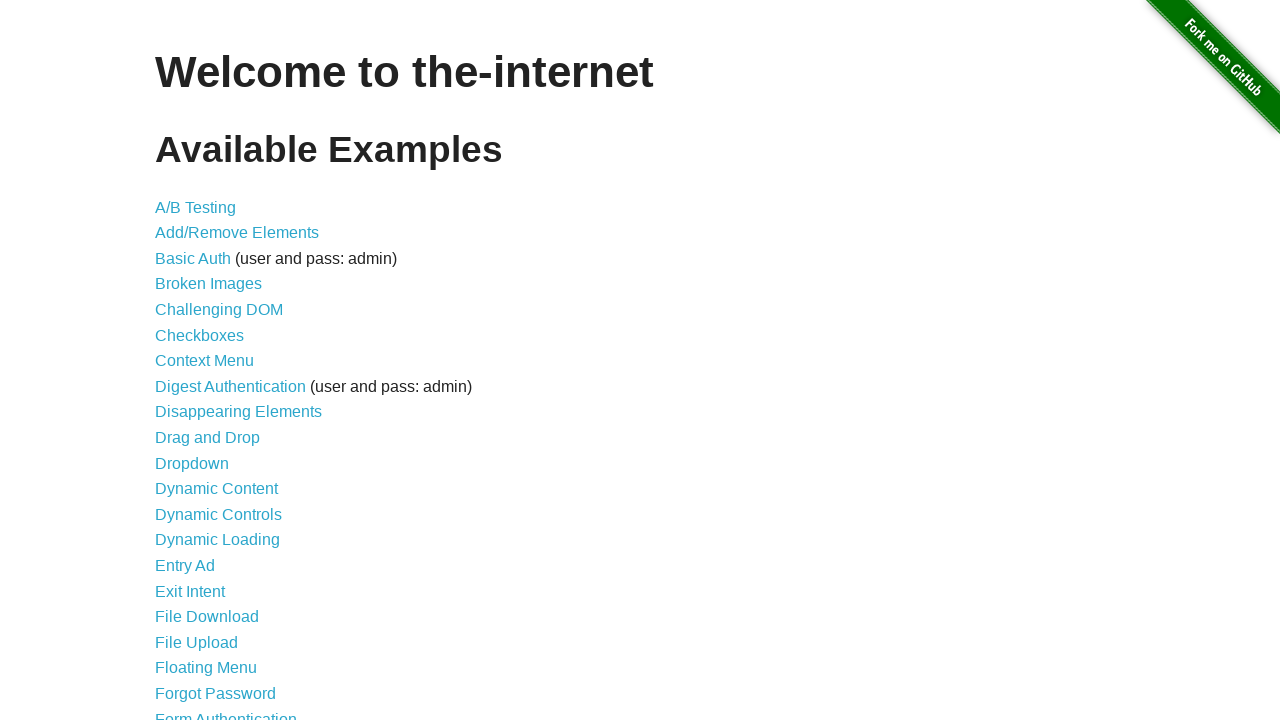

Clicked on dynamic loading page link at (218, 540) on a[href='/dynamic_loading']
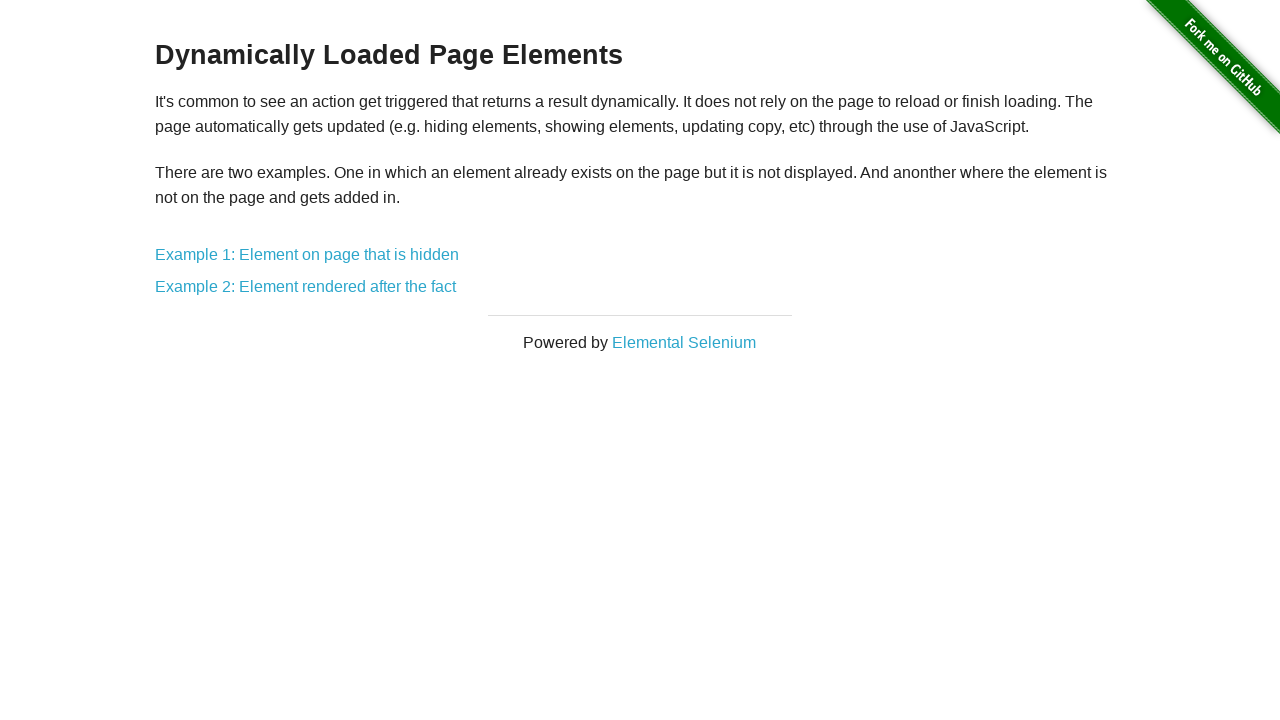

Clicked on Example 2 link at (306, 287) on a[href='/dynamic_loading/2']
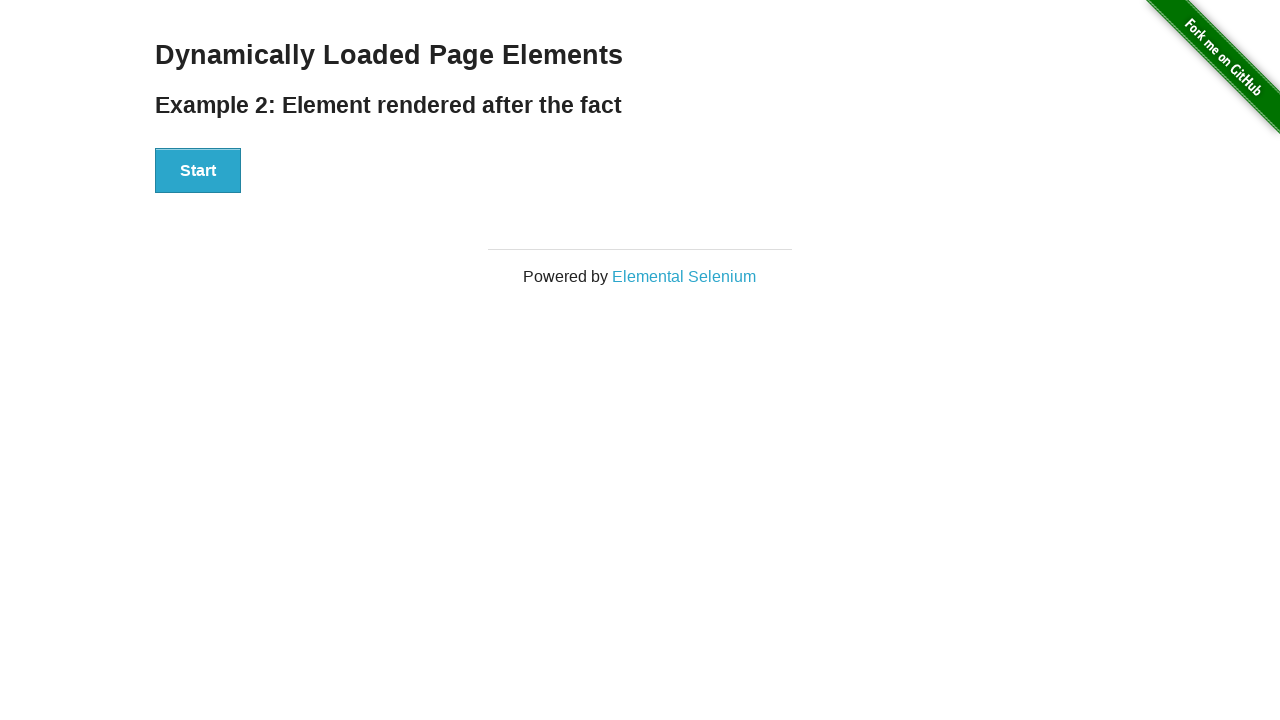

Clicked Start button to begin dynamic loading at (198, 171) on button:has-text('Start')
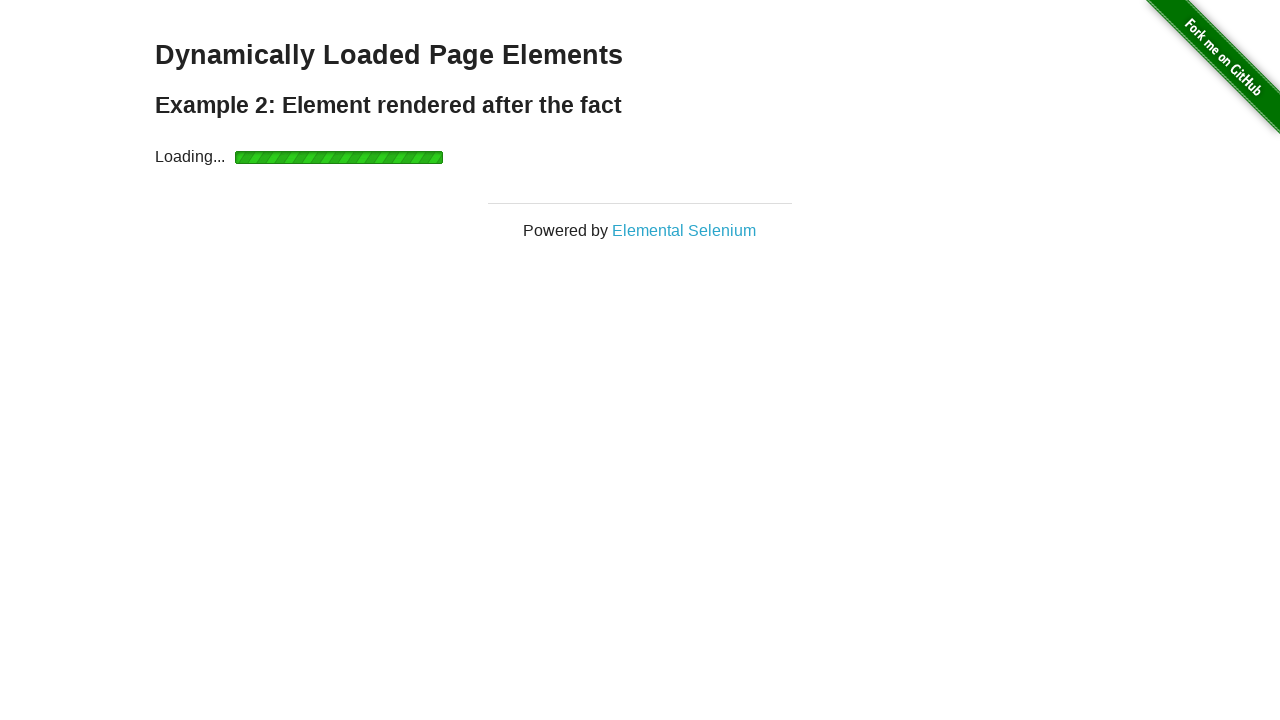

Loading completed and finish text appeared
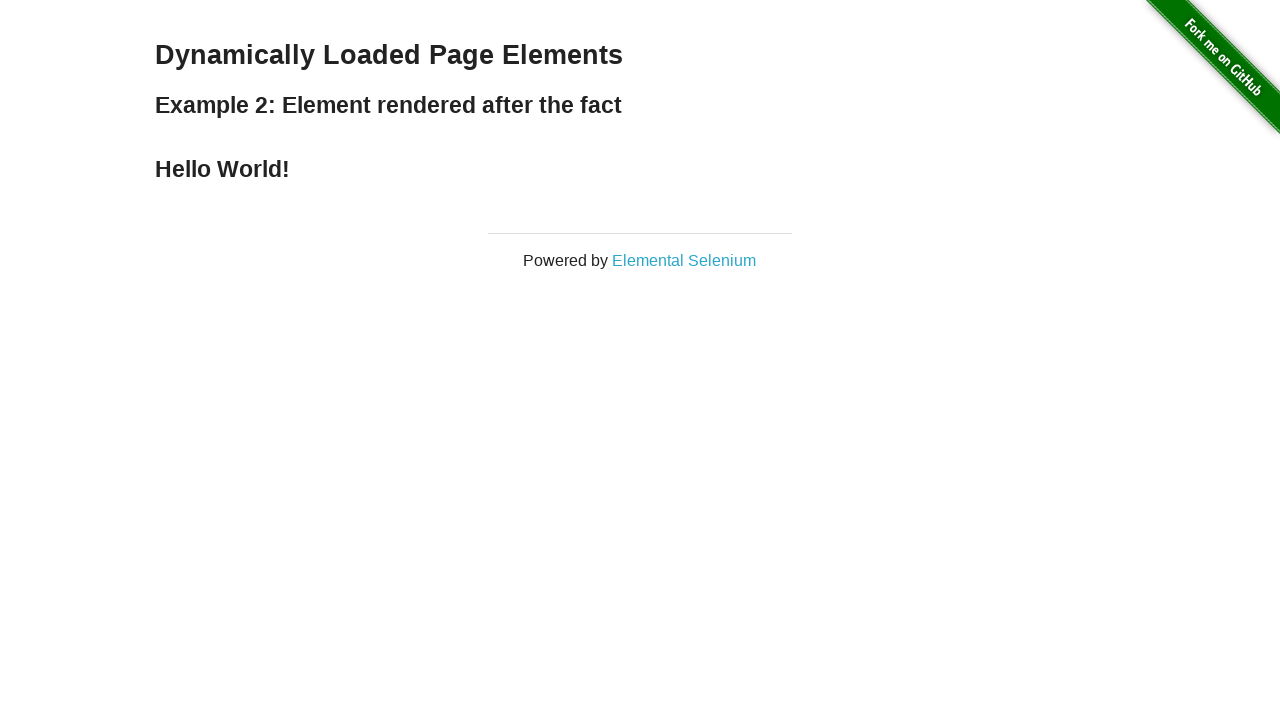

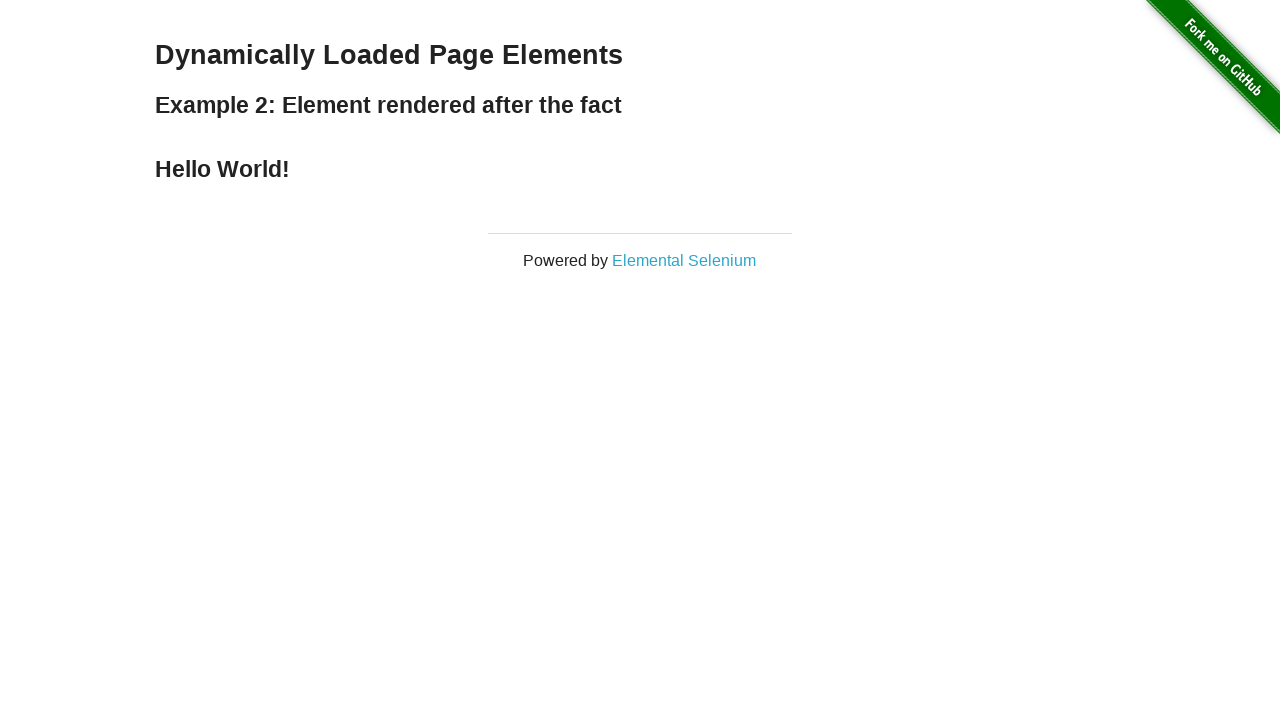